Tests that the browser back button works correctly with filter navigation

Starting URL: https://demo.playwright.dev/todomvc

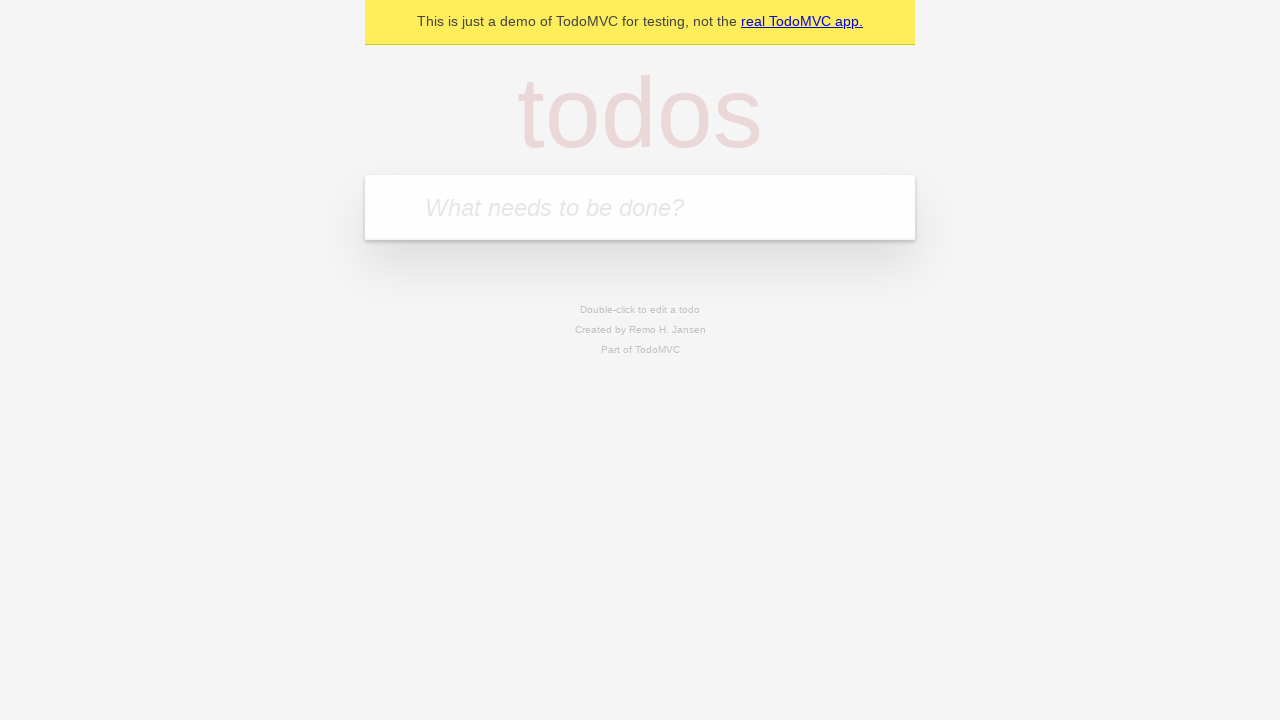

Filled todo input with 'buy some cheese' on internal:attr=[placeholder="What needs to be done?"i]
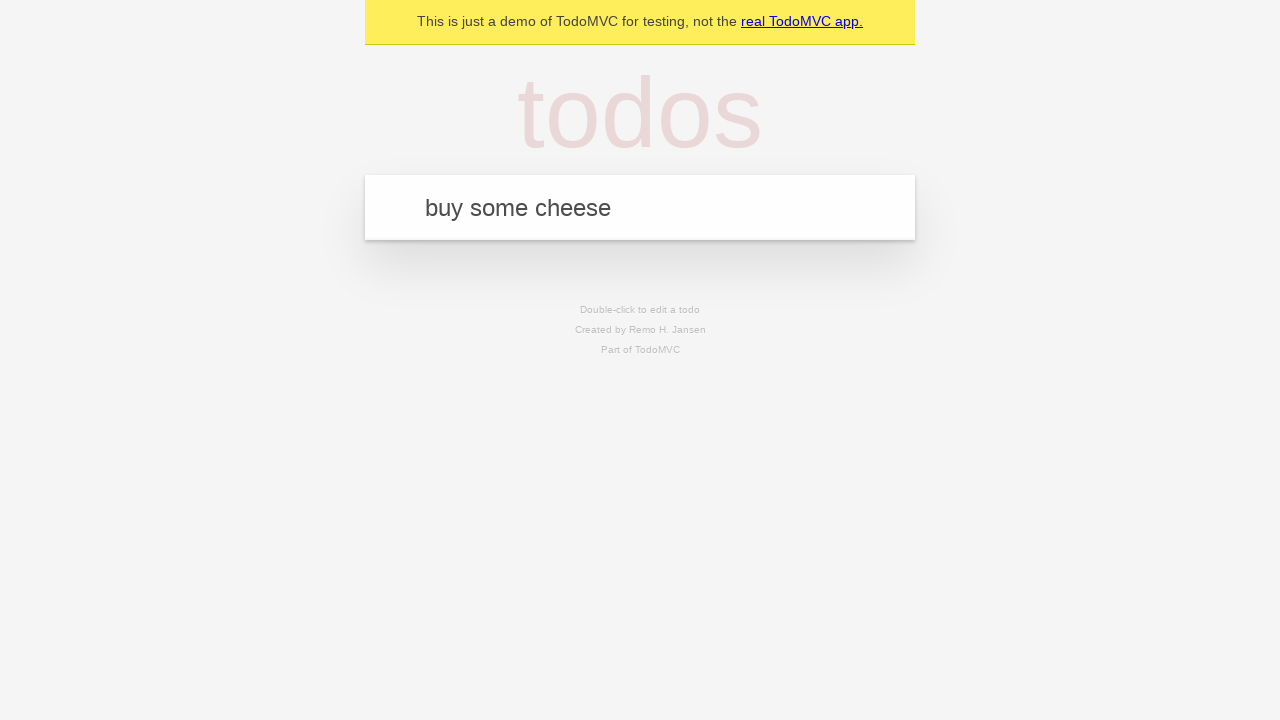

Pressed Enter to create first todo on internal:attr=[placeholder="What needs to be done?"i]
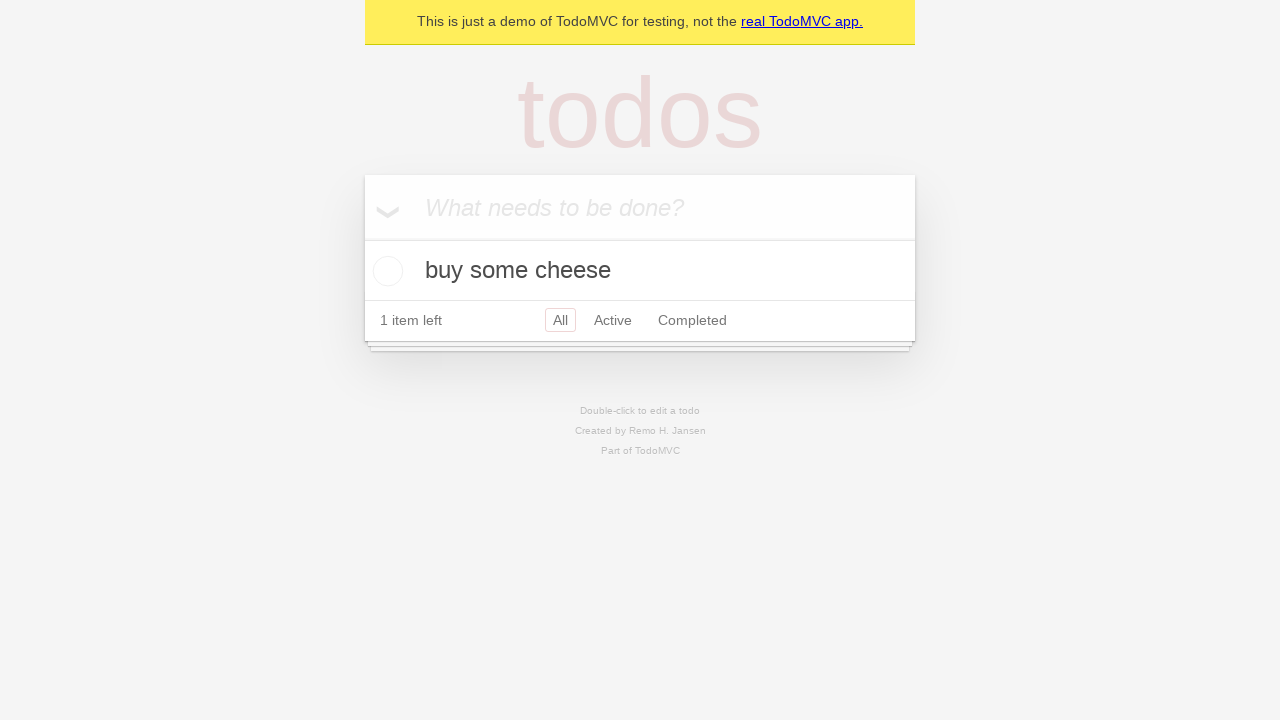

Filled todo input with 'feed the cat' on internal:attr=[placeholder="What needs to be done?"i]
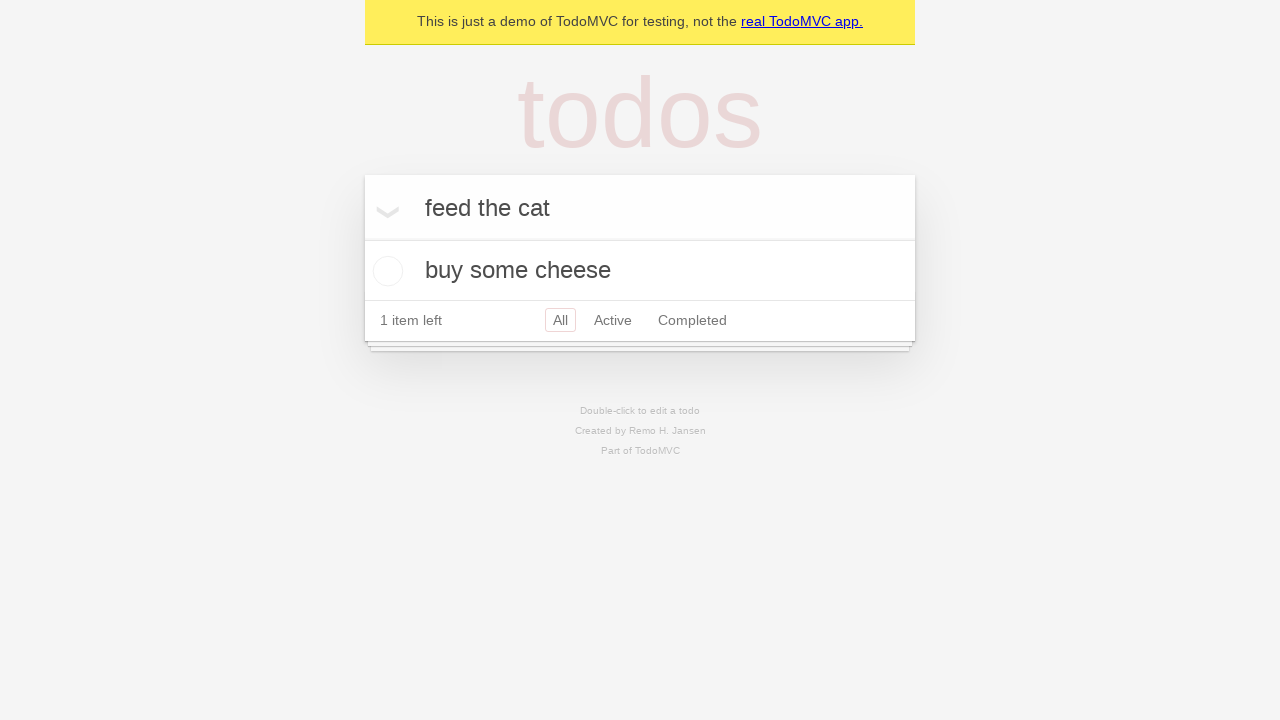

Pressed Enter to create second todo on internal:attr=[placeholder="What needs to be done?"i]
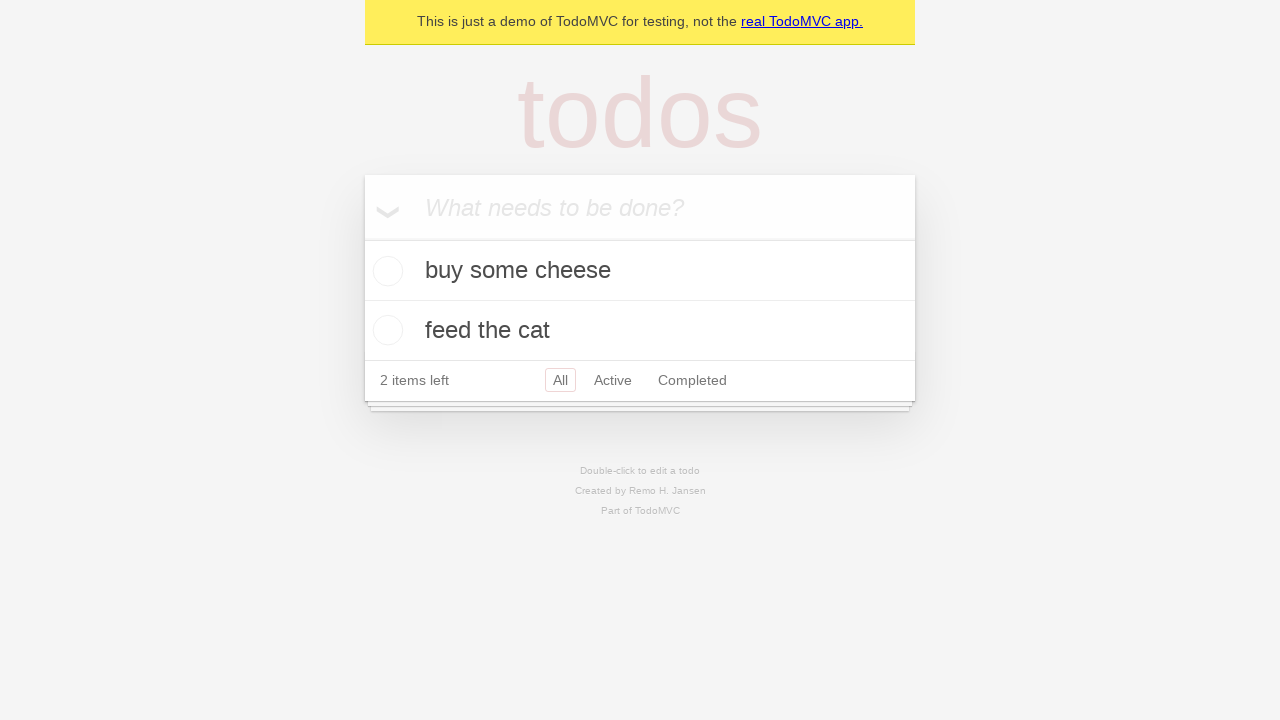

Filled todo input with 'book a doctors appointment' on internal:attr=[placeholder="What needs to be done?"i]
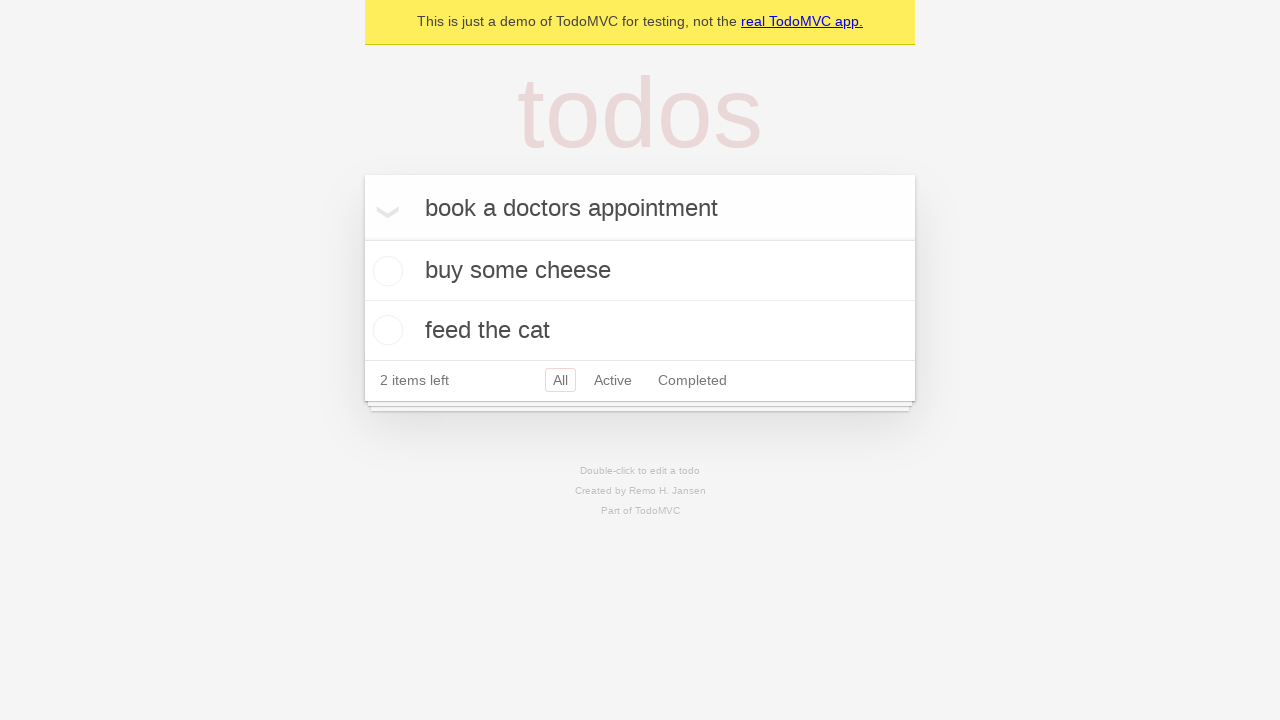

Pressed Enter to create third todo on internal:attr=[placeholder="What needs to be done?"i]
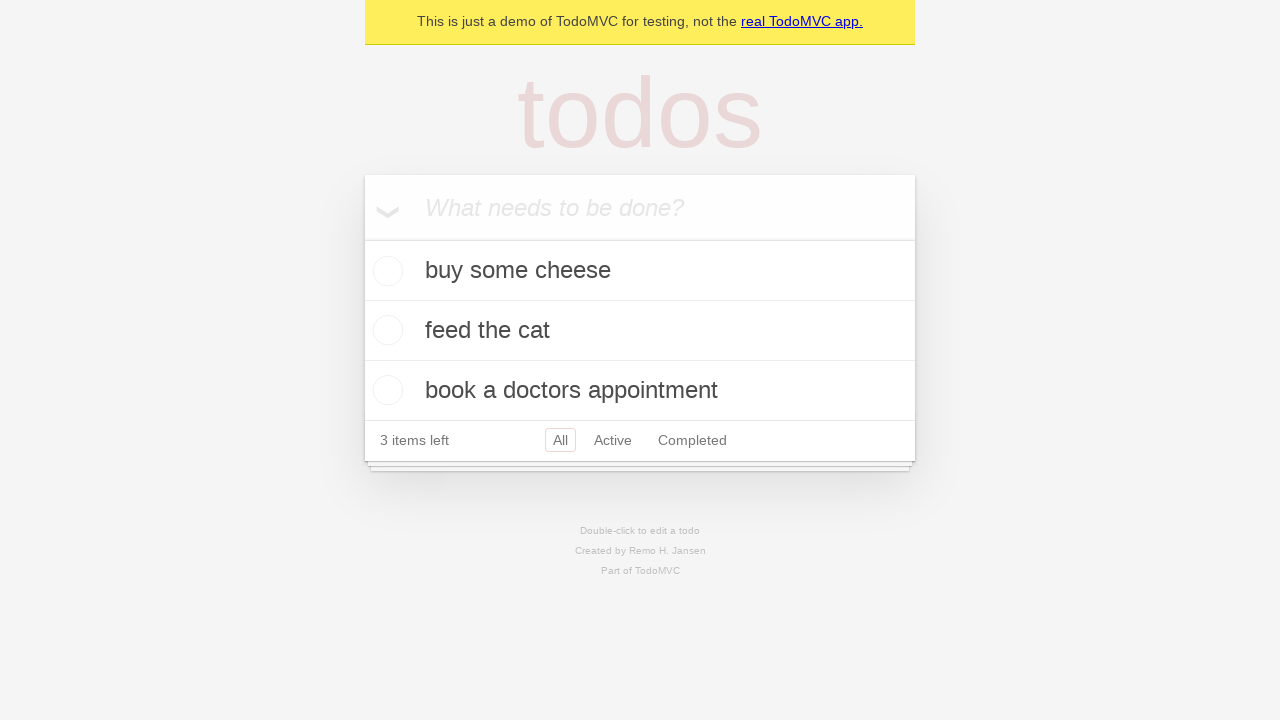

Checked the second todo item at (385, 330) on internal:testid=[data-testid="todo-item"s] >> nth=1 >> internal:role=checkbox
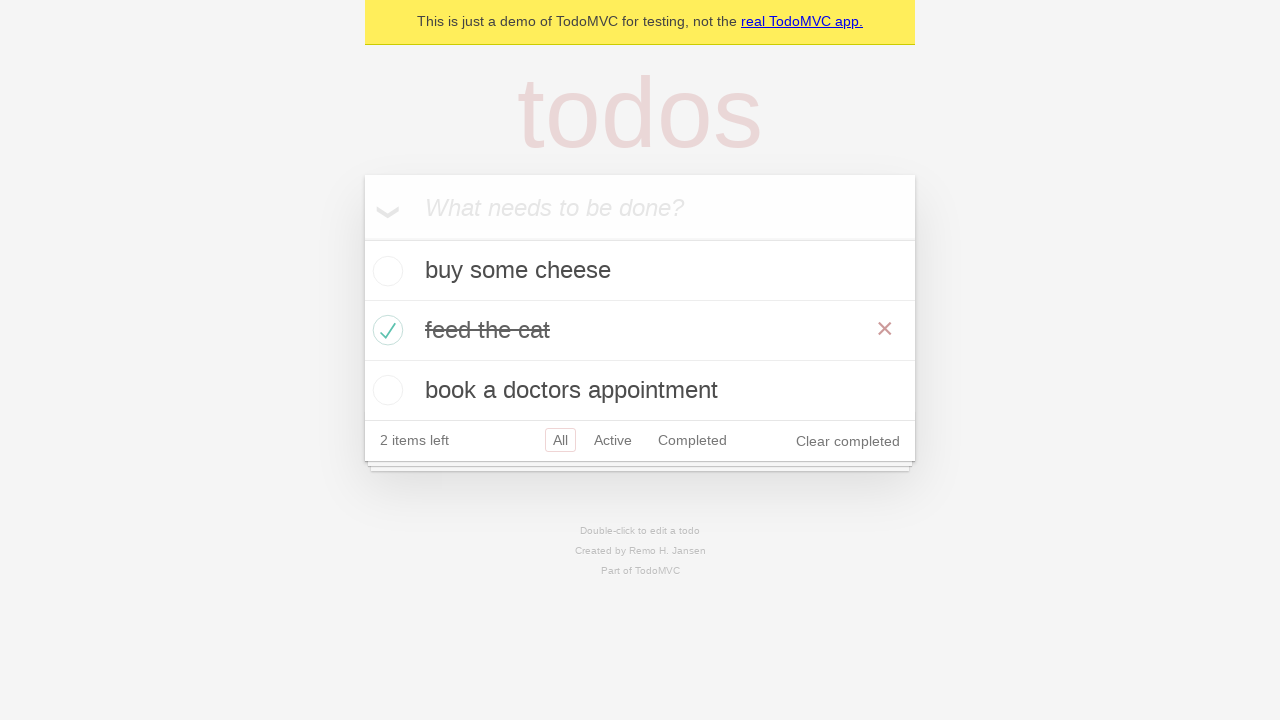

Clicked 'All' filter link at (560, 440) on internal:role=link[name="All"i]
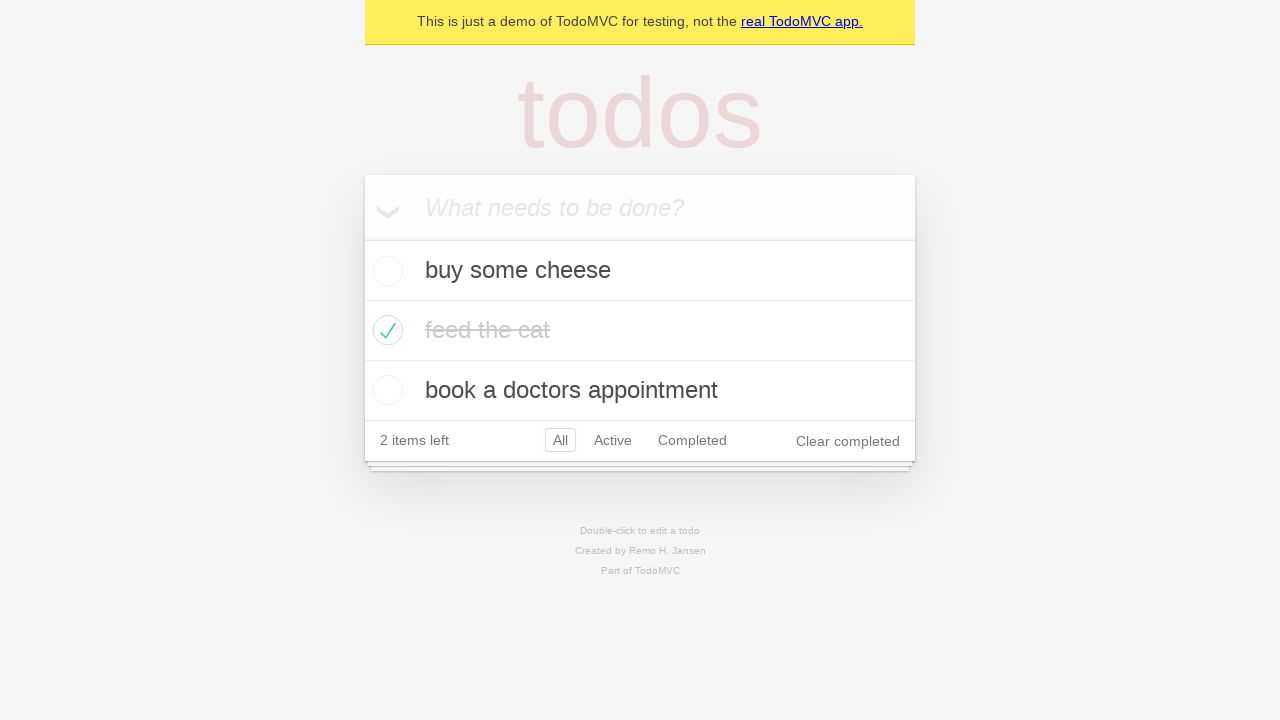

Clicked 'Active' filter link at (613, 440) on internal:role=link[name="Active"i]
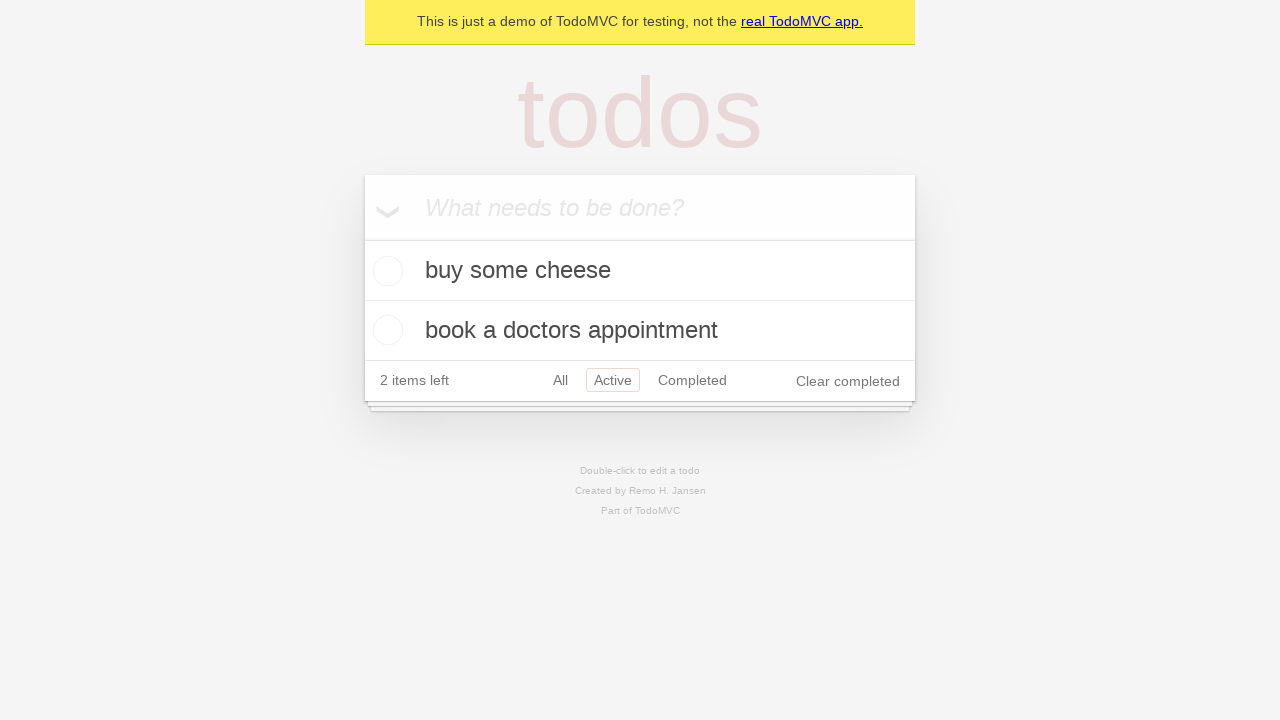

Clicked 'Completed' filter link at (692, 380) on internal:role=link[name="Completed"i]
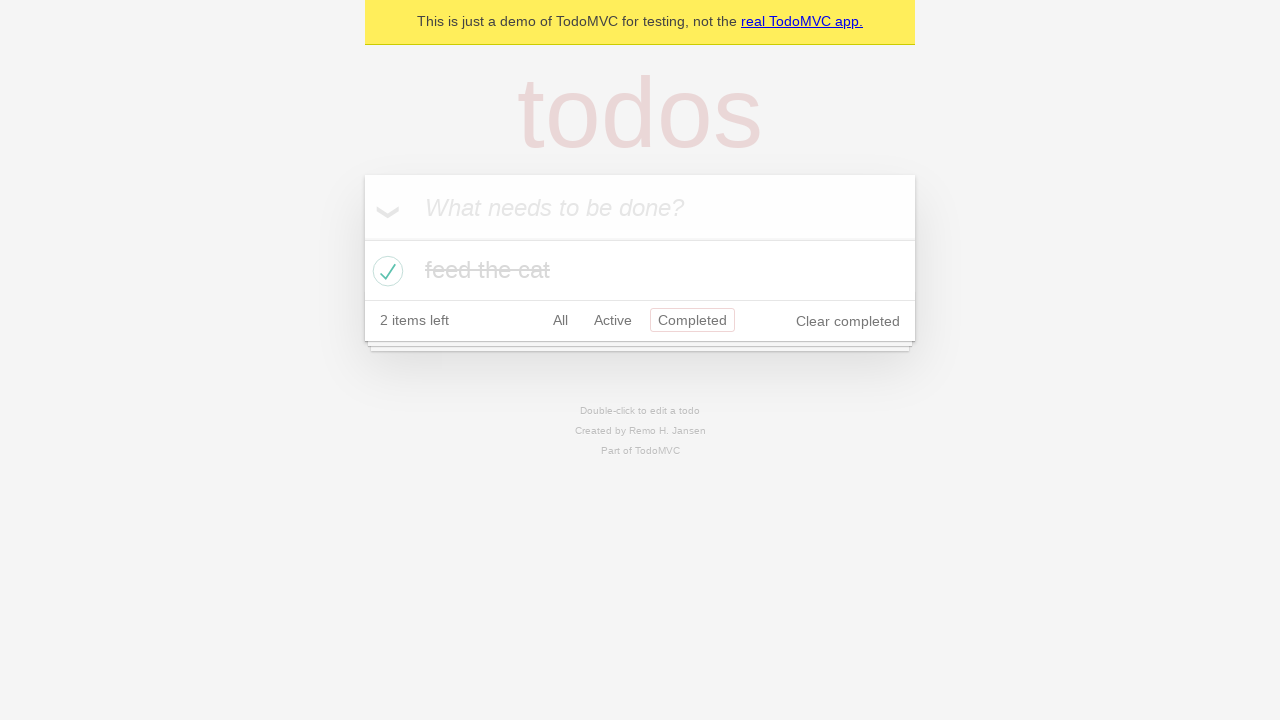

Navigated back from Completed filter
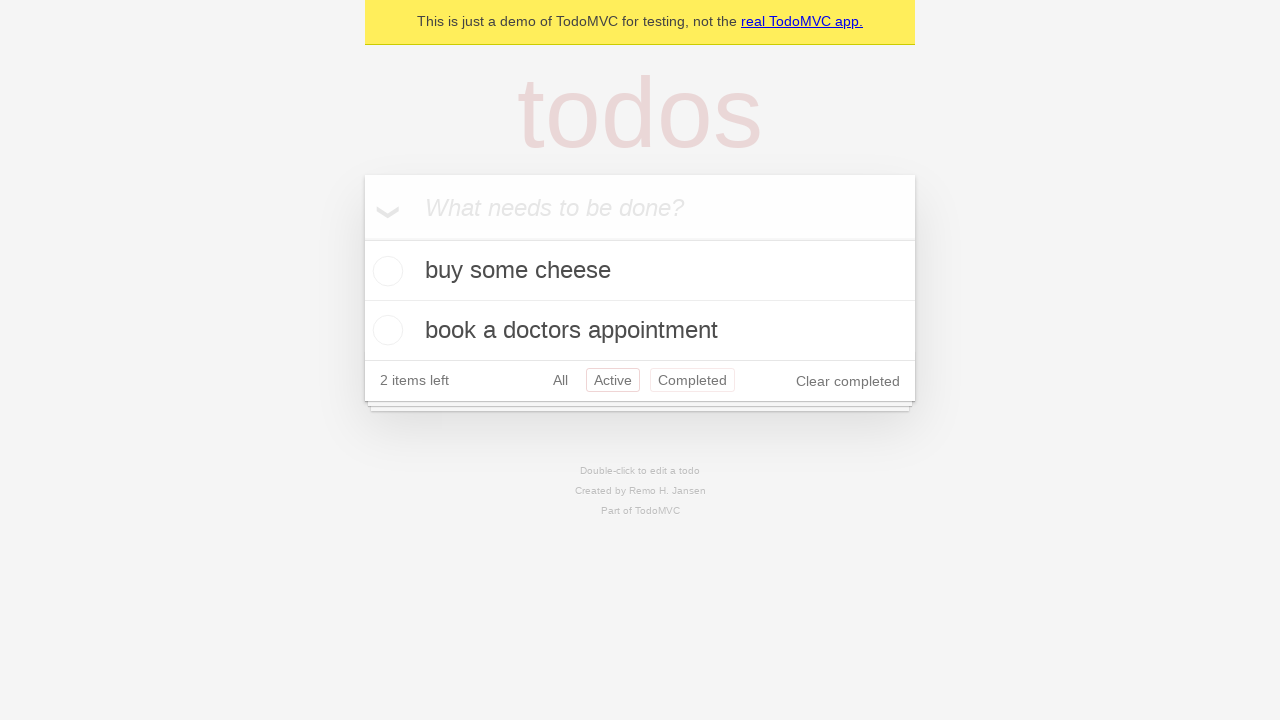

Navigated back from Active filter
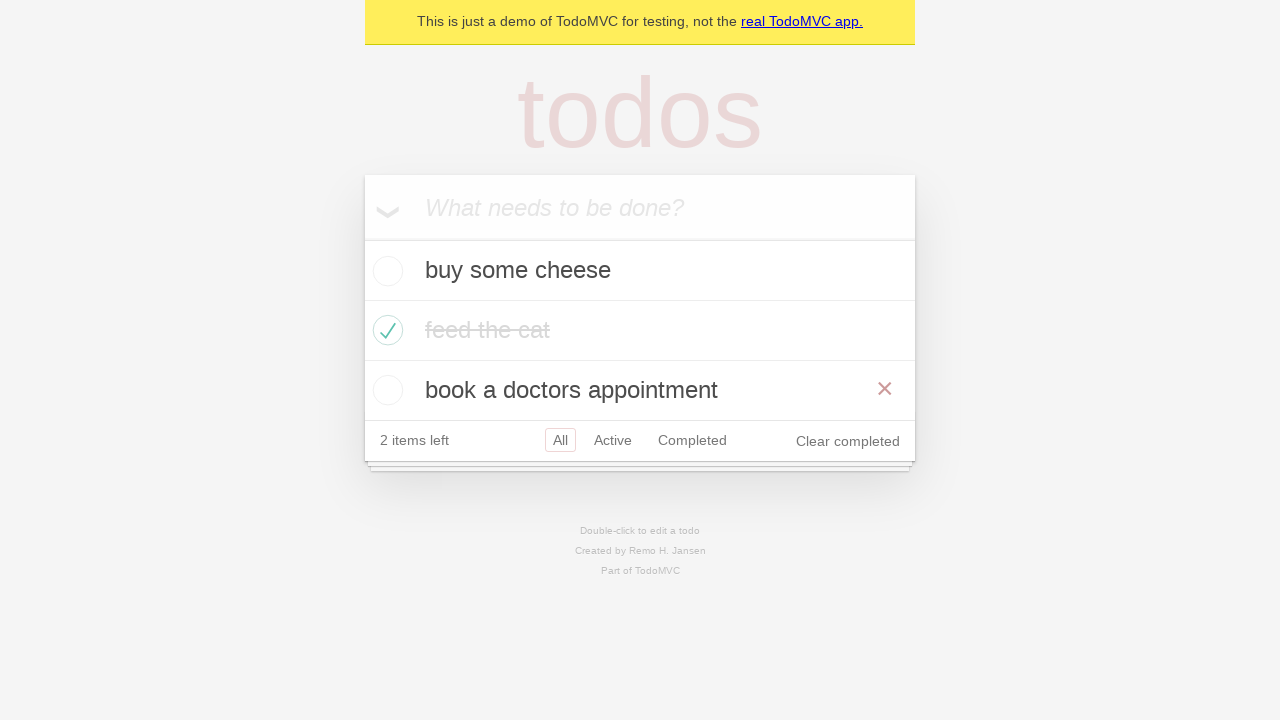

All todo items loaded after back navigation
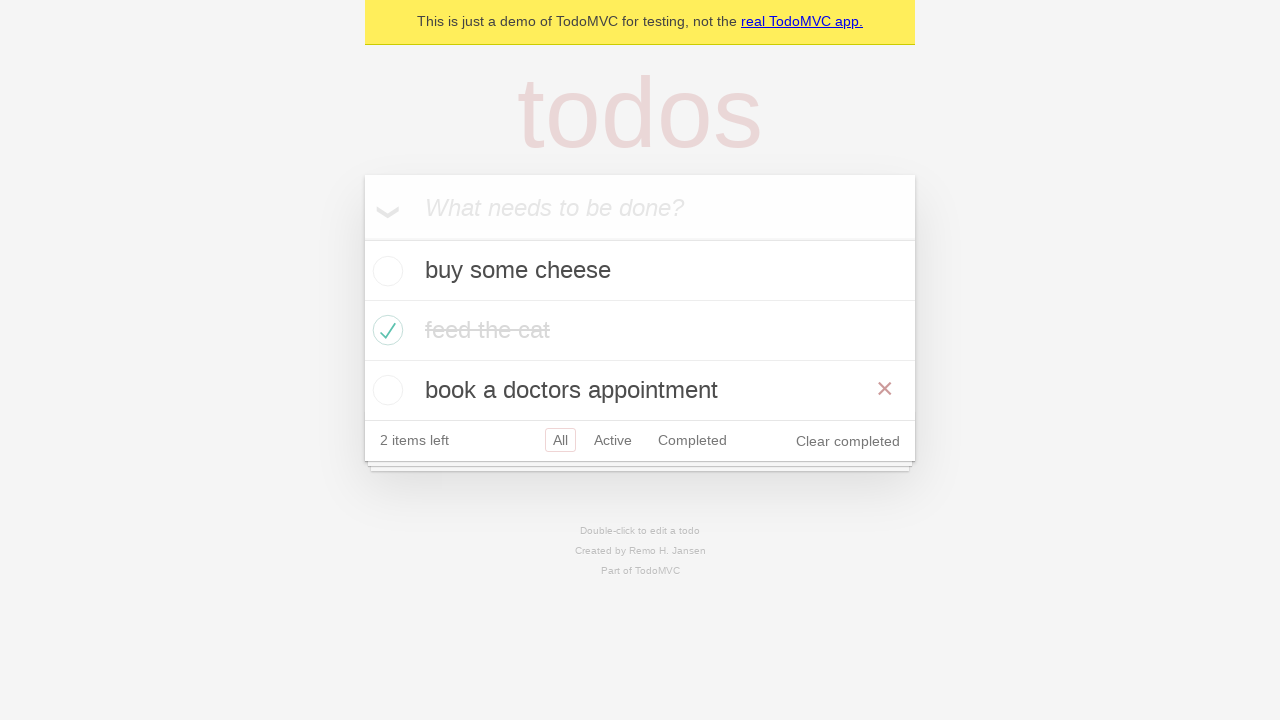

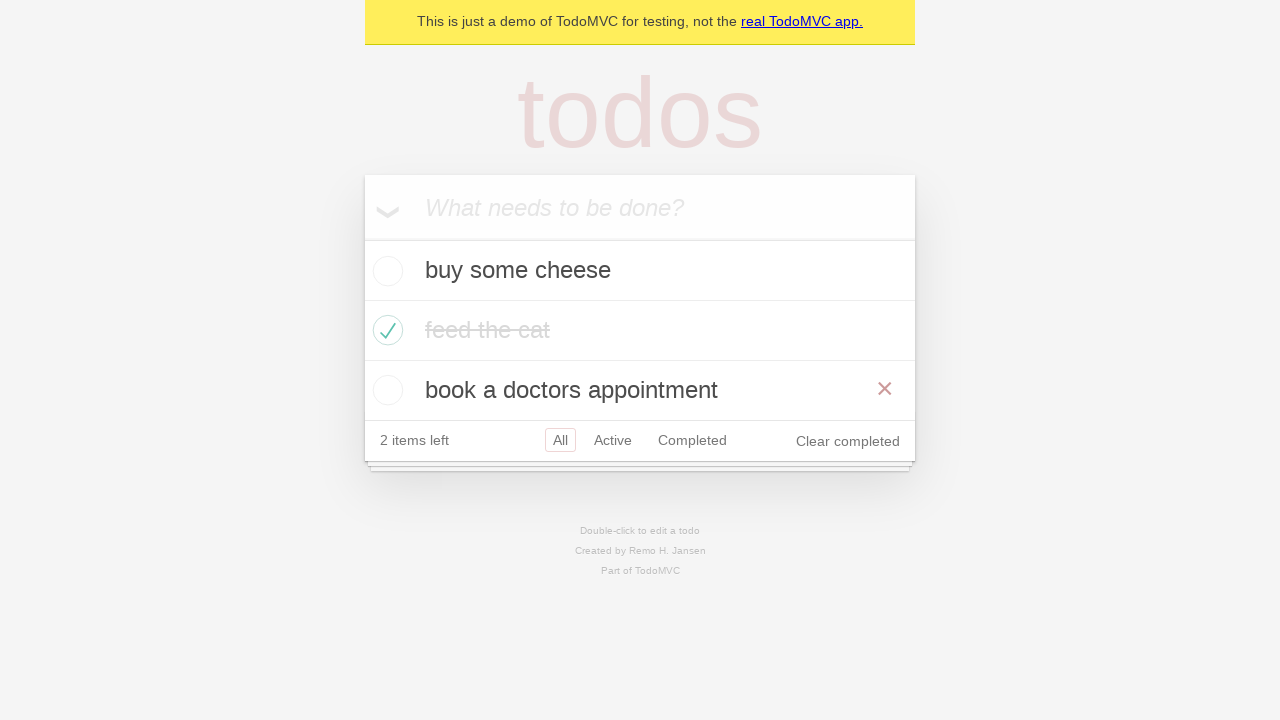